Tests drag and drop functionality by dragging an element from draggable to droppable zone using left mouse button

Starting URL: https://v1.training-support.net/selenium/drag-drop

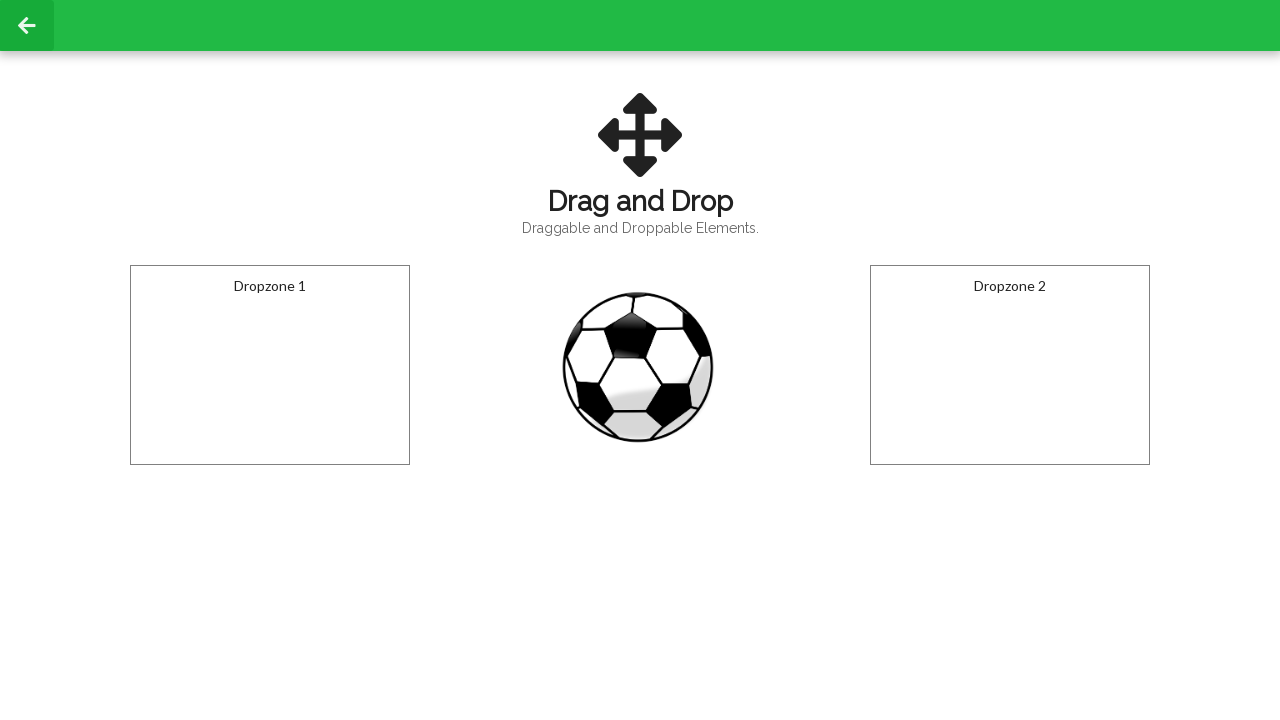

Navigated to drag and drop training page
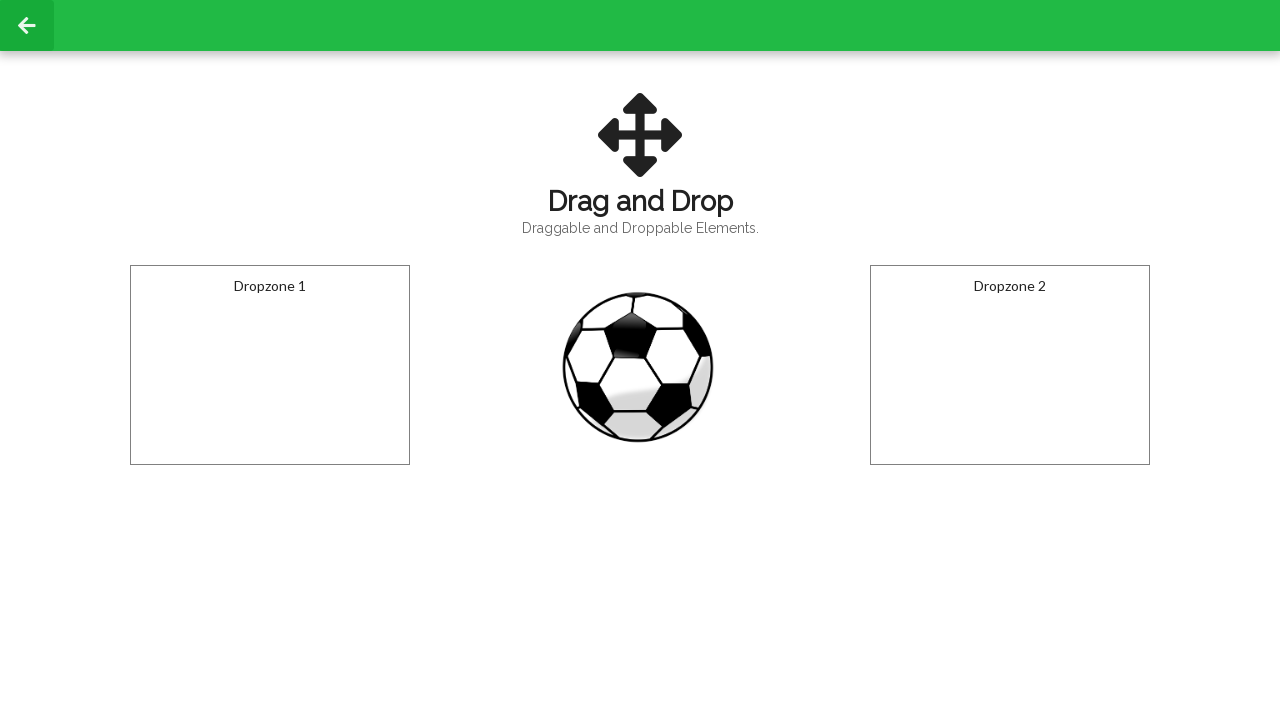

Located draggable element
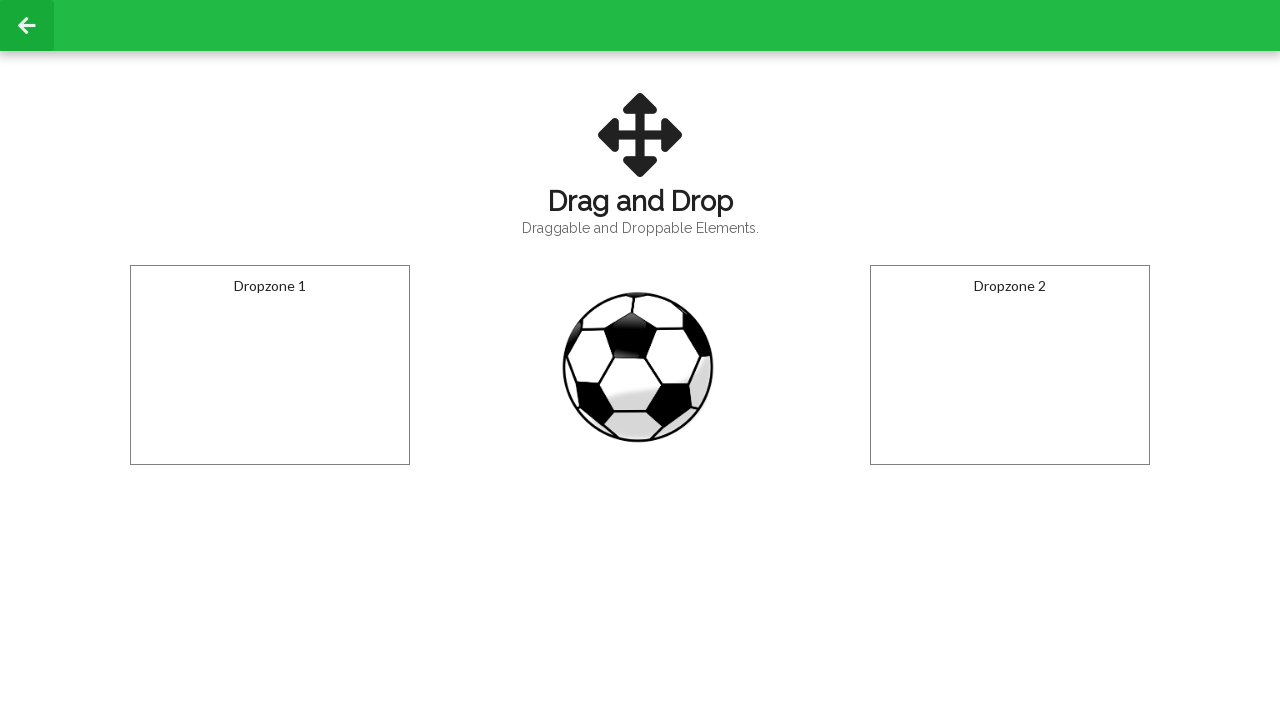

Located droppable zone
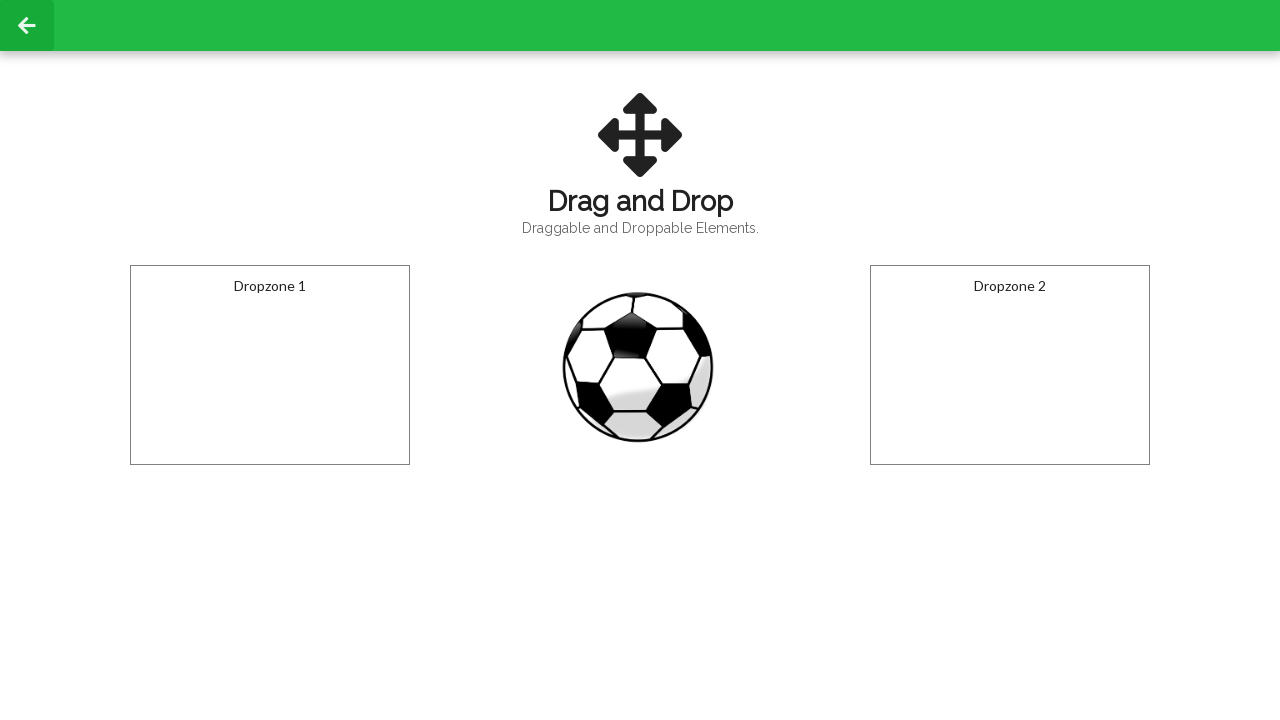

Dragged element from draggable zone to droppable zone using left mouse button at (270, 365)
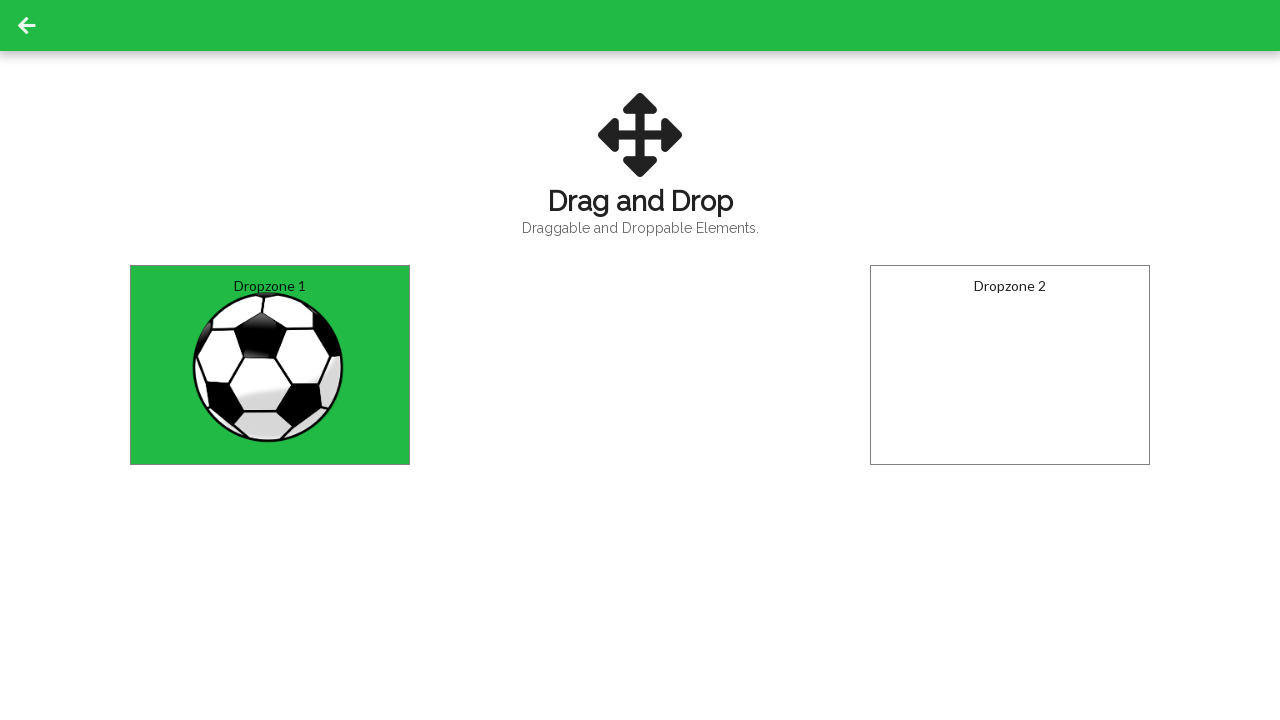

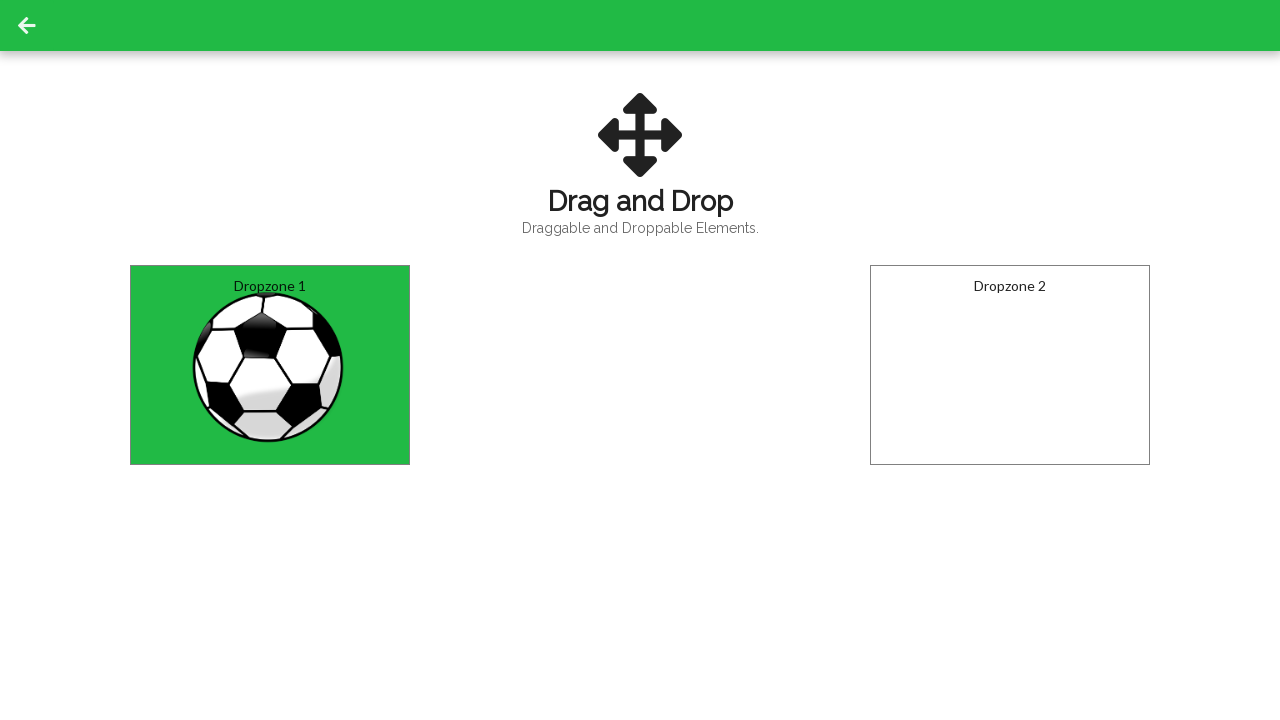